Opens the KL University website homepage and verifies it loads successfully

Starting URL: https://www.kluniversity.in

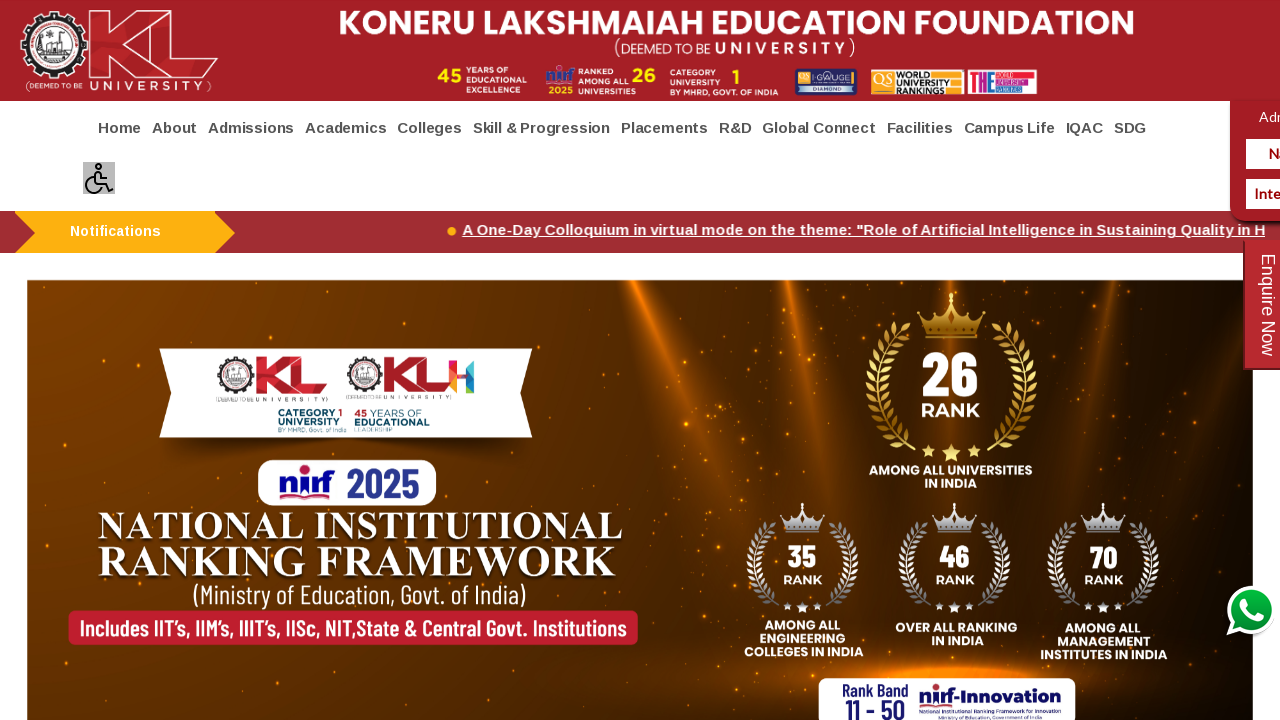

Waited for KL University homepage to load (domcontentloaded state)
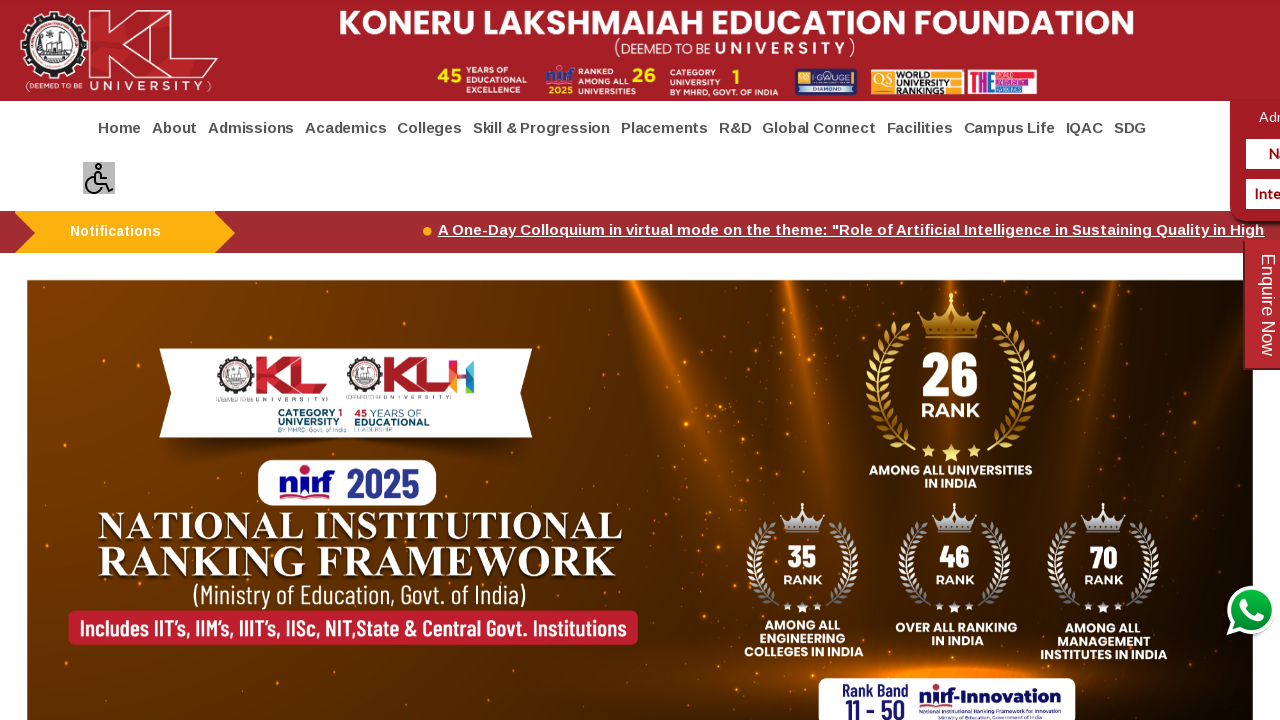

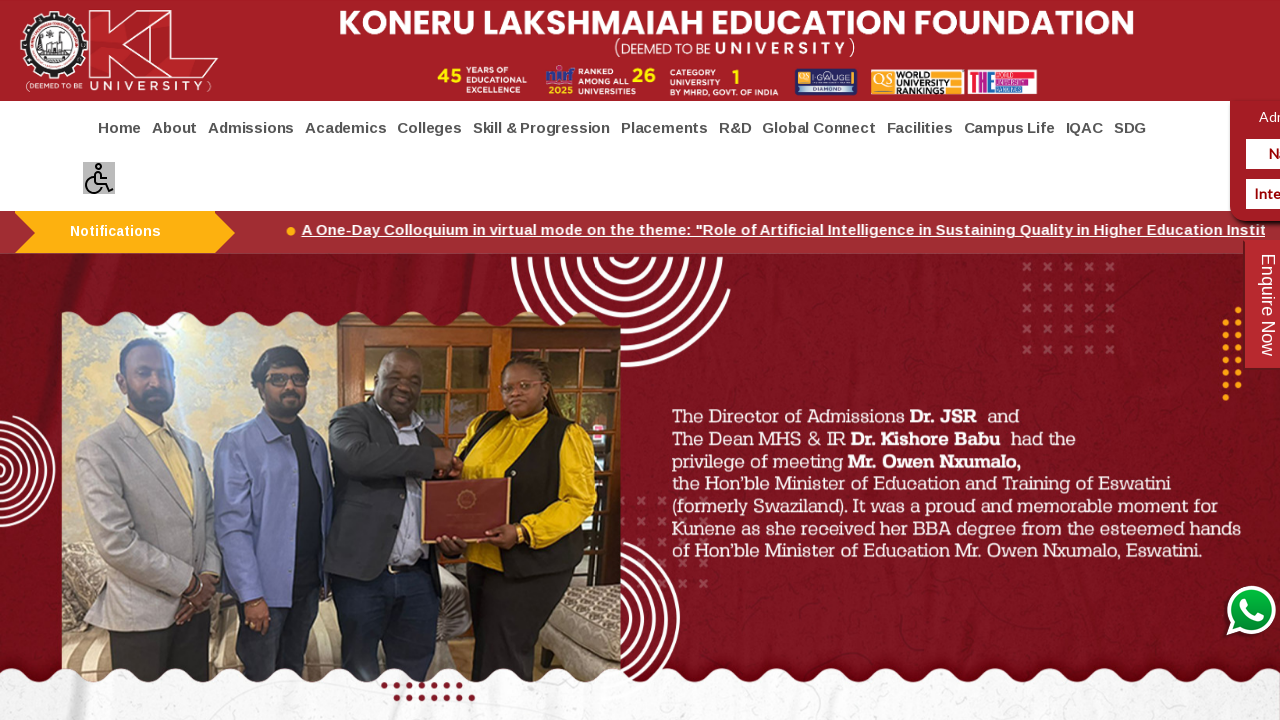